Tests nested frame navigation by clicking on the Nested Frames link and then switching between multiple nested frames (top-left, top-middle, top-right, and bottom) to verify frame content is accessible.

Starting URL: https://the-internet.herokuapp.com/

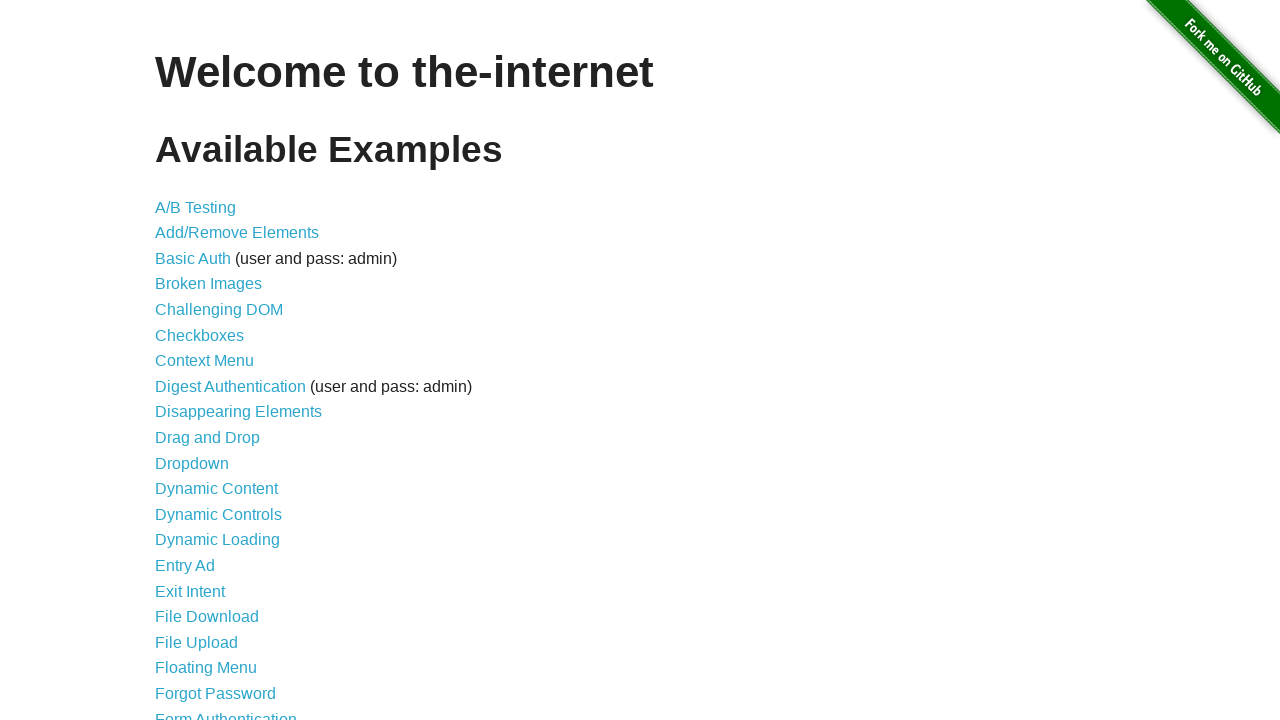

Clicked on Nested Frames link at (210, 395) on text=Nested Frames
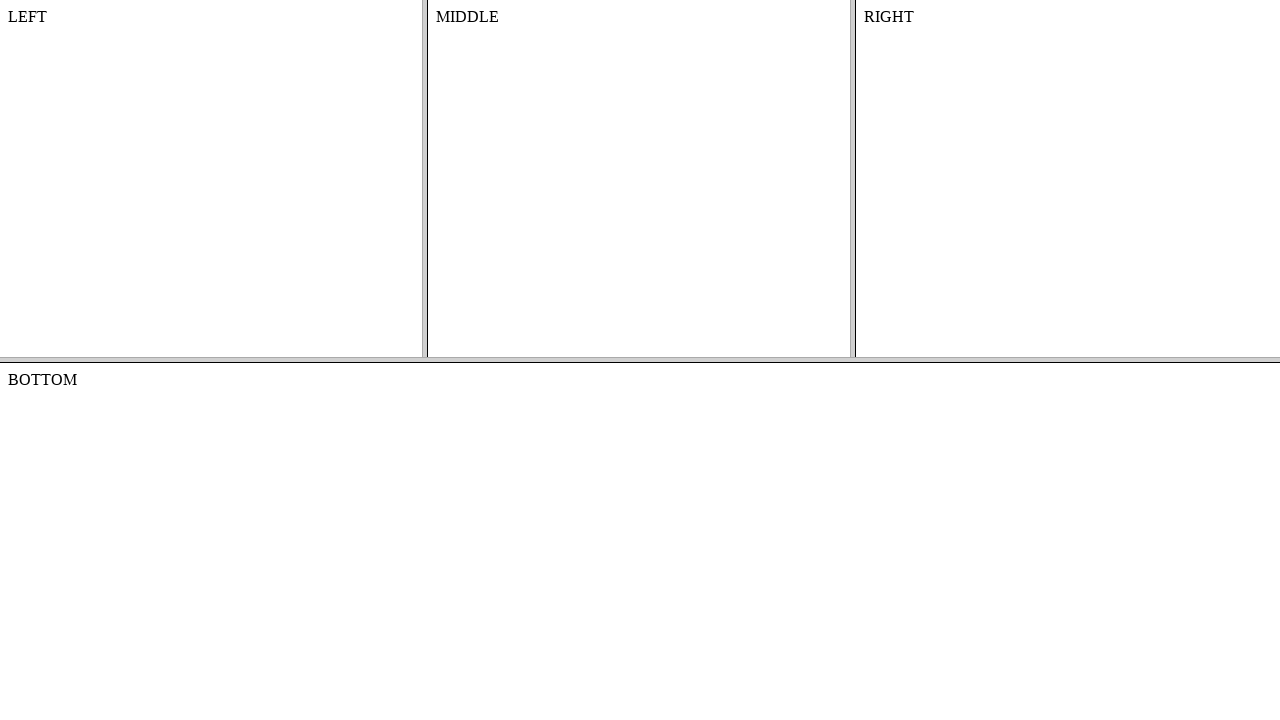

Waited for frame-top frame to load
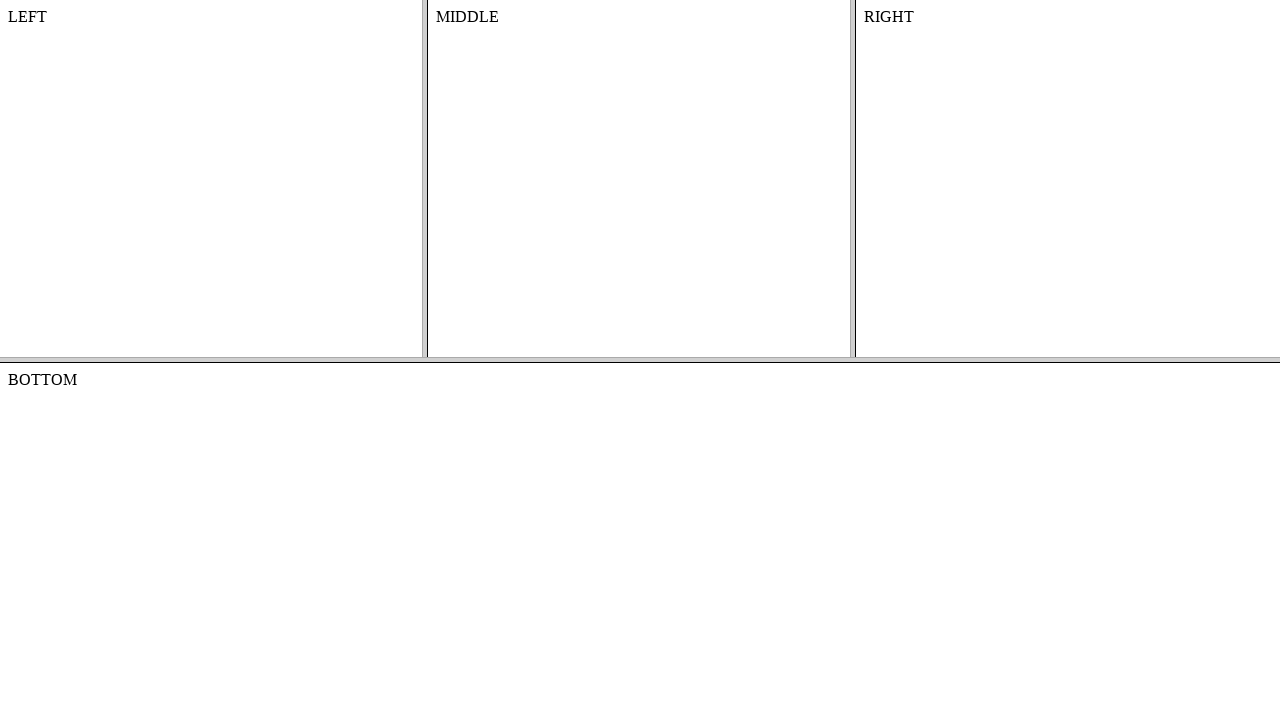

Located frame-top frame
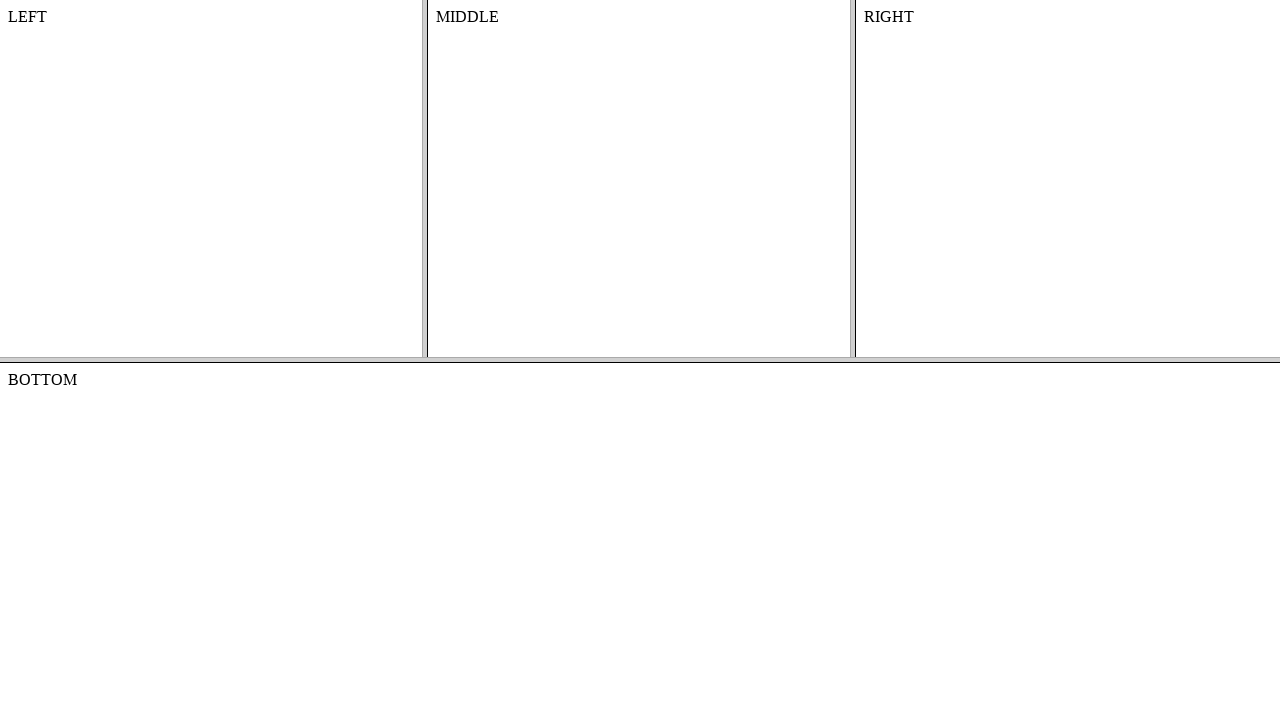

Located frame-left nested frame within frame-top
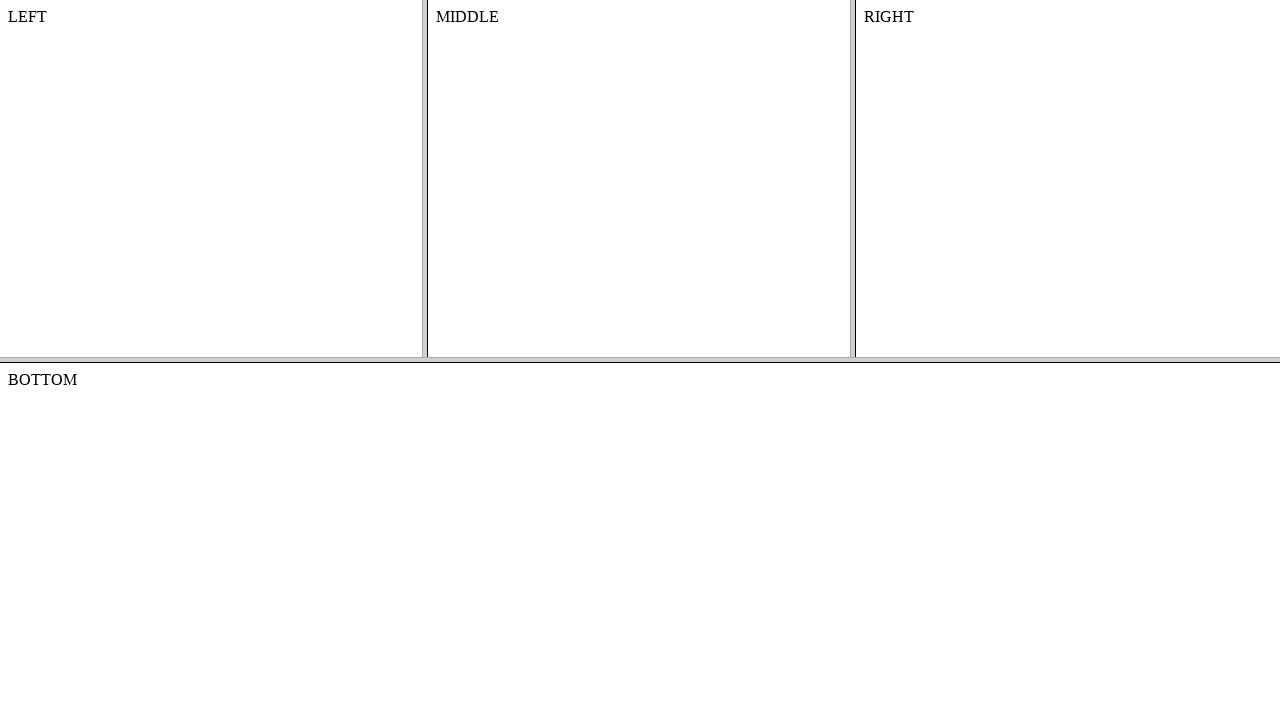

Verified frame-left content is accessible
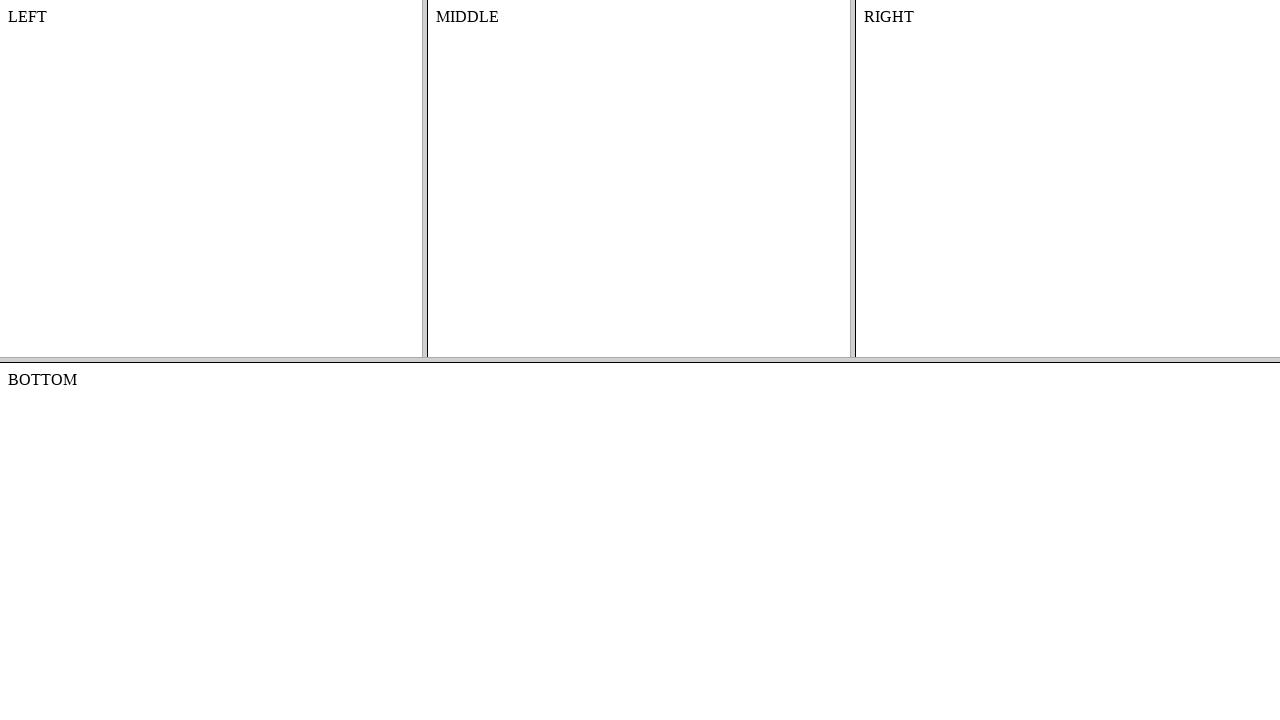

Located frame-middle nested frame within frame-top
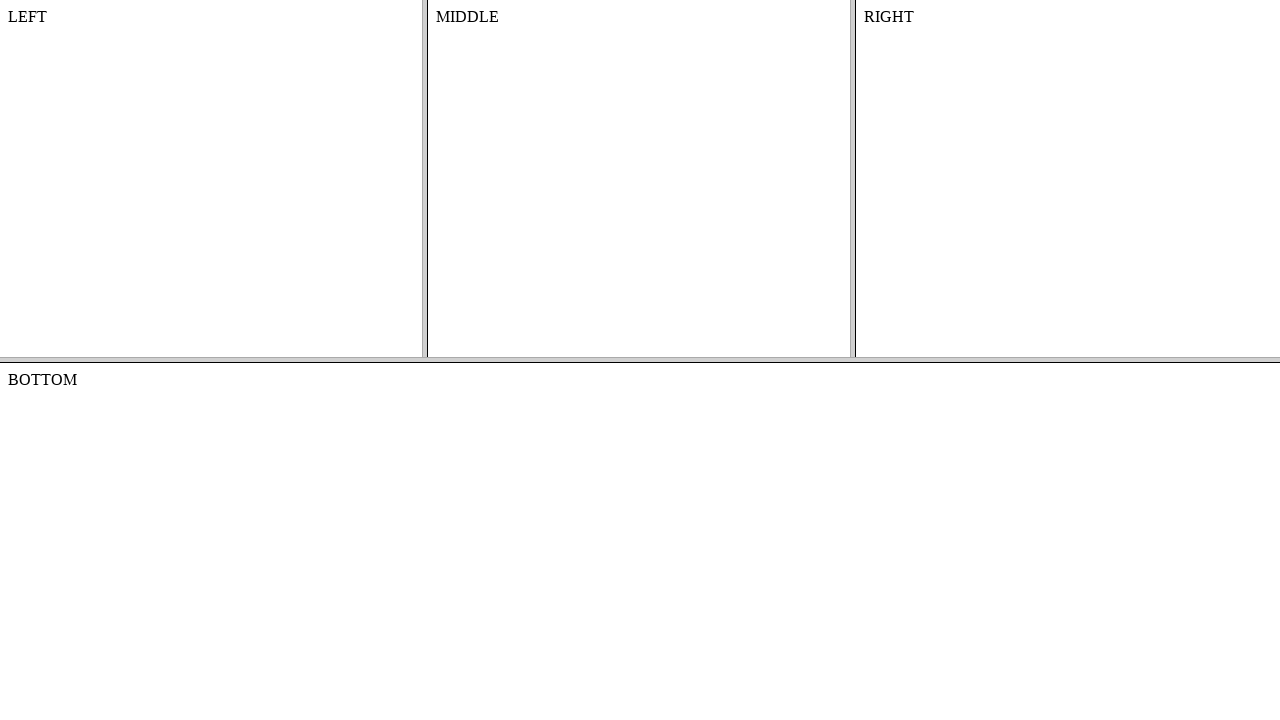

Verified frame-middle content is accessible
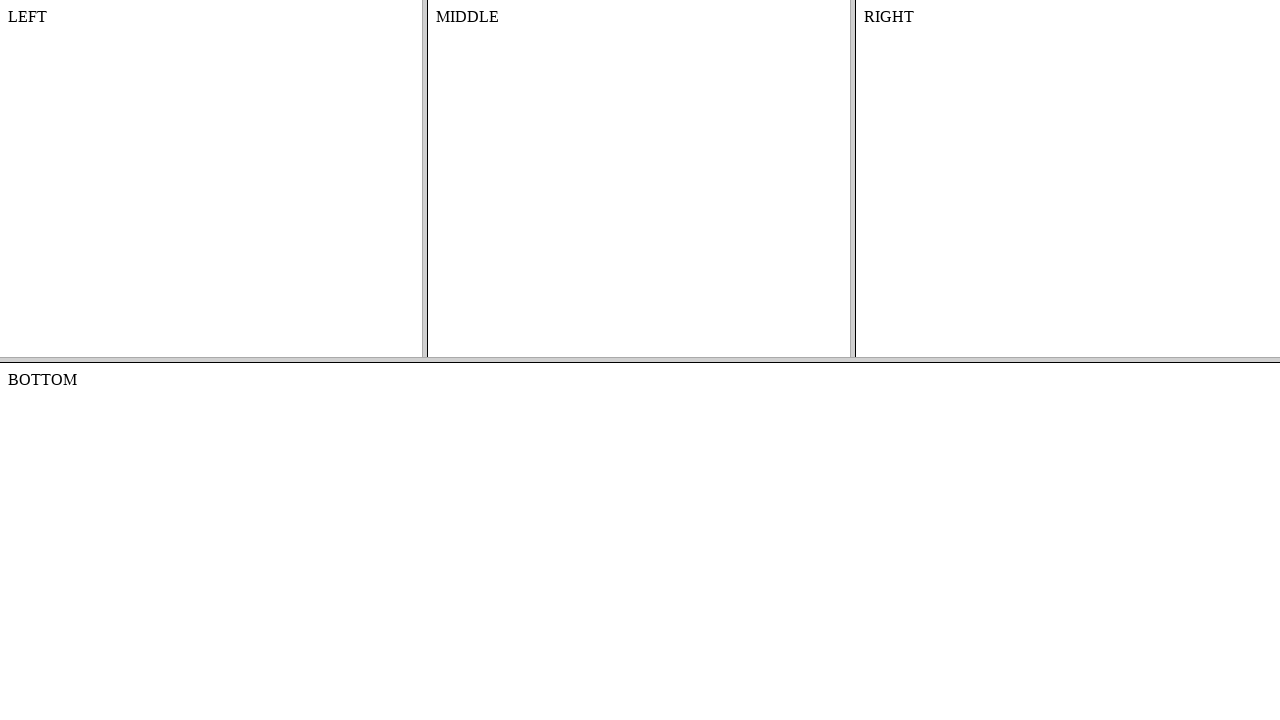

Located frame-right nested frame within frame-top
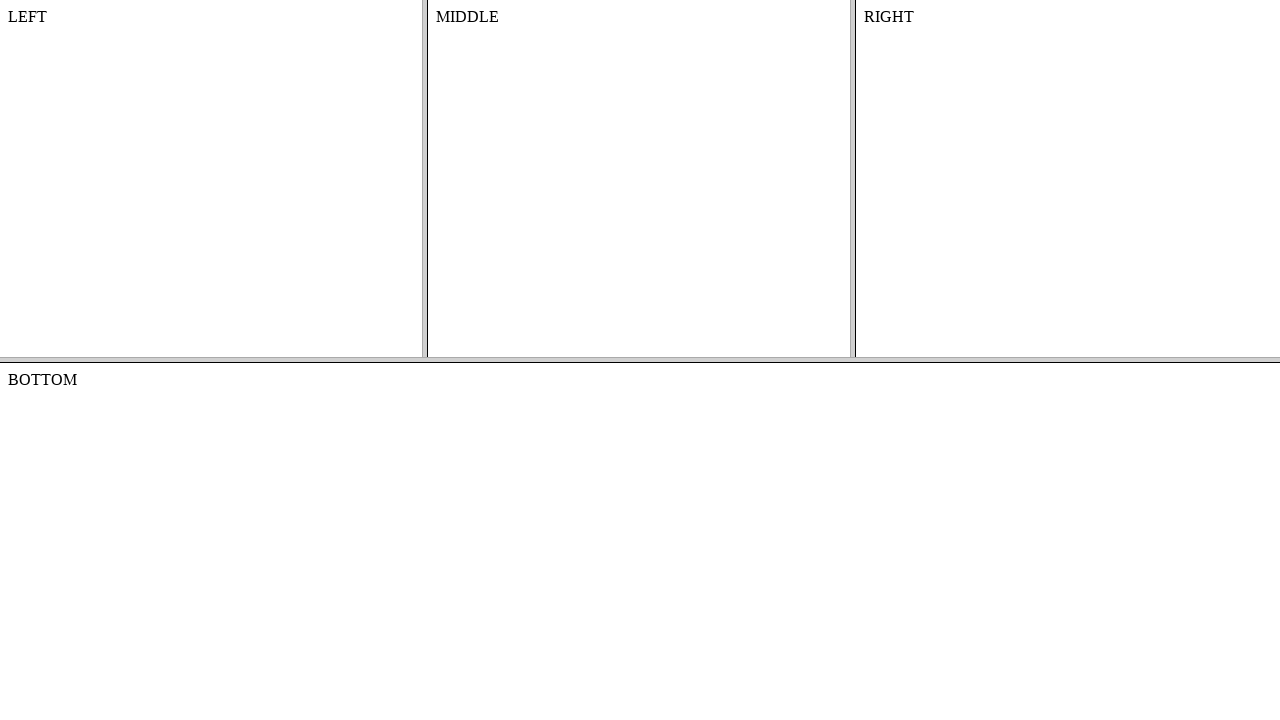

Verified frame-right content is accessible
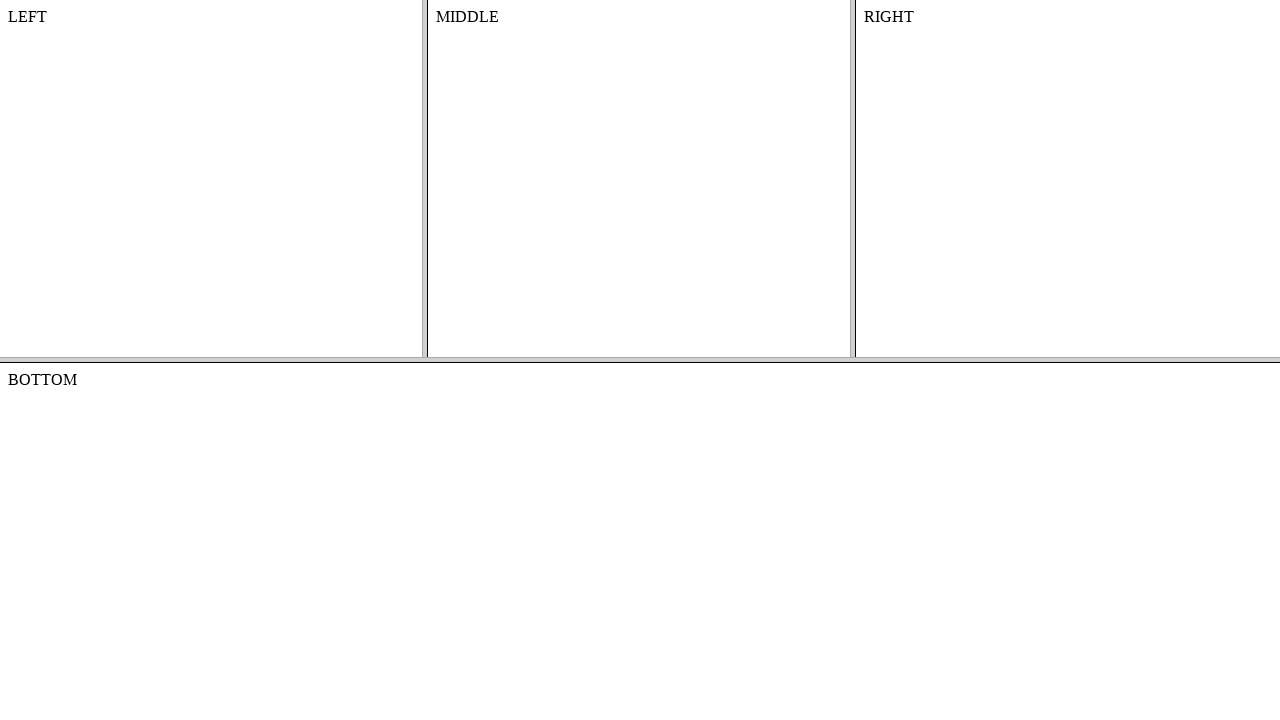

Located frame-bottom frame
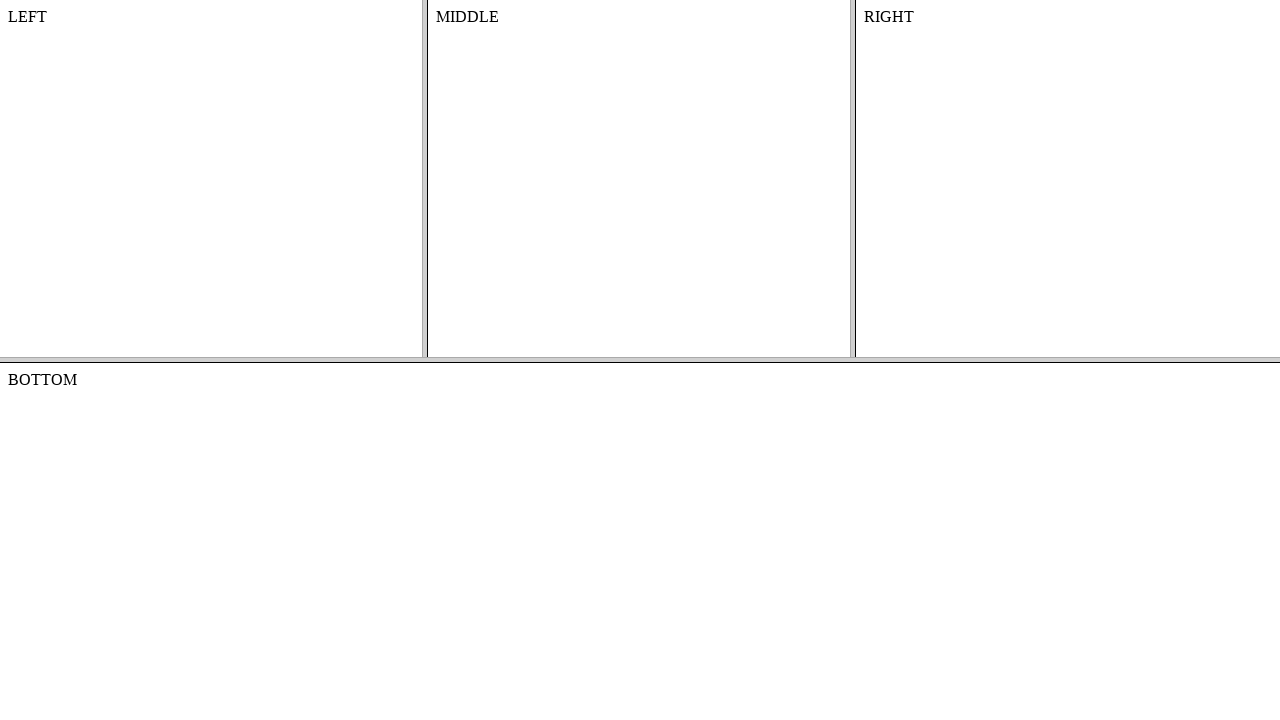

Verified frame-bottom content is accessible
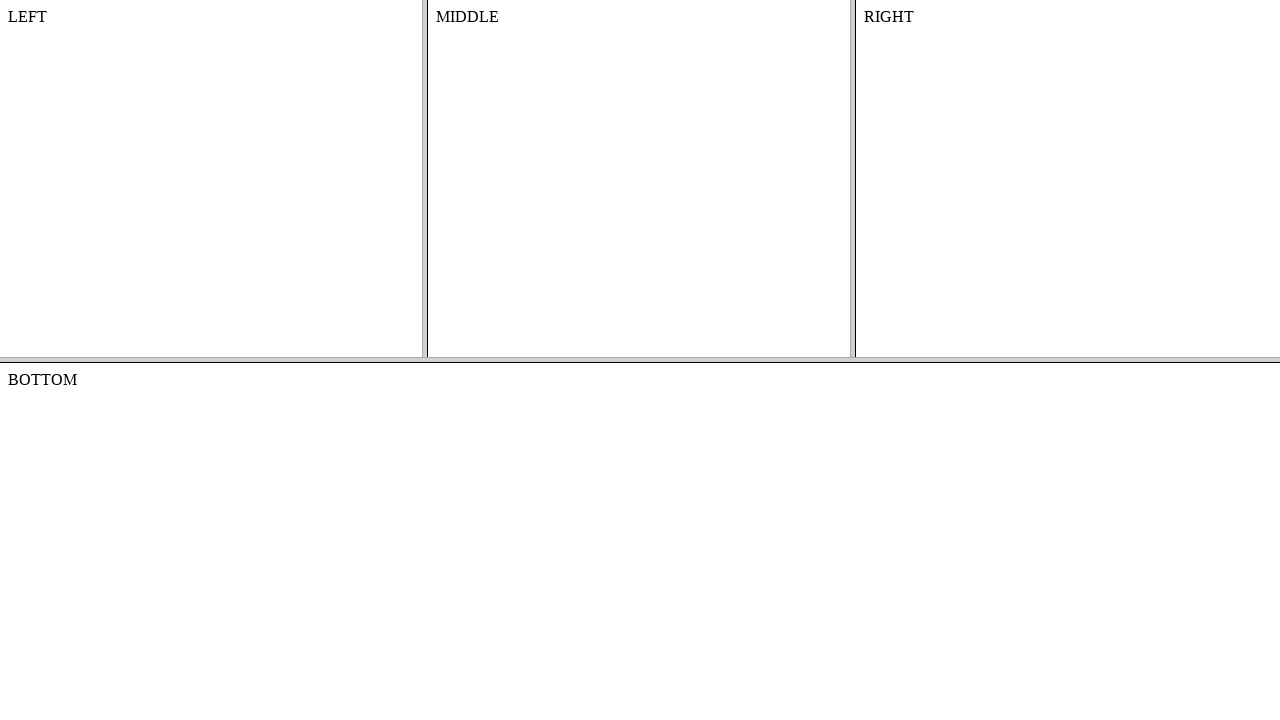

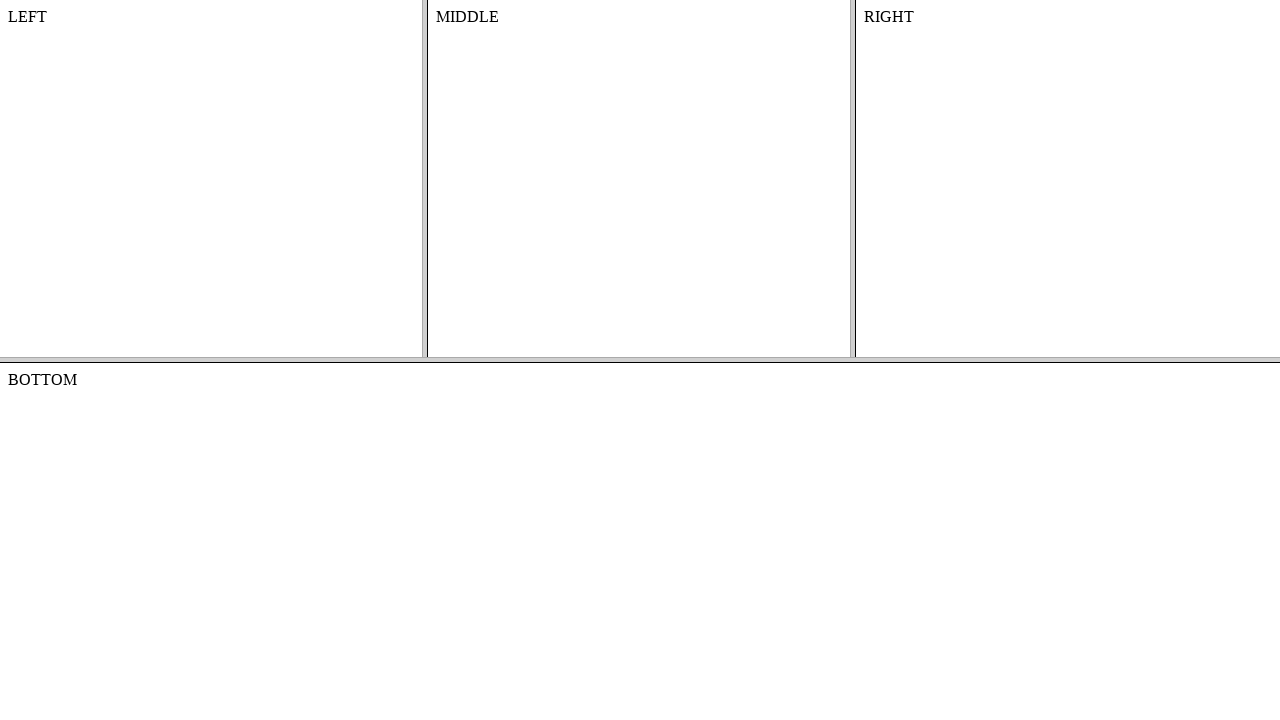